Tests state selection from a dropdown menu using different selection methods and verifies the final selection

Starting URL: https://practice.cydeo.com/dropdown

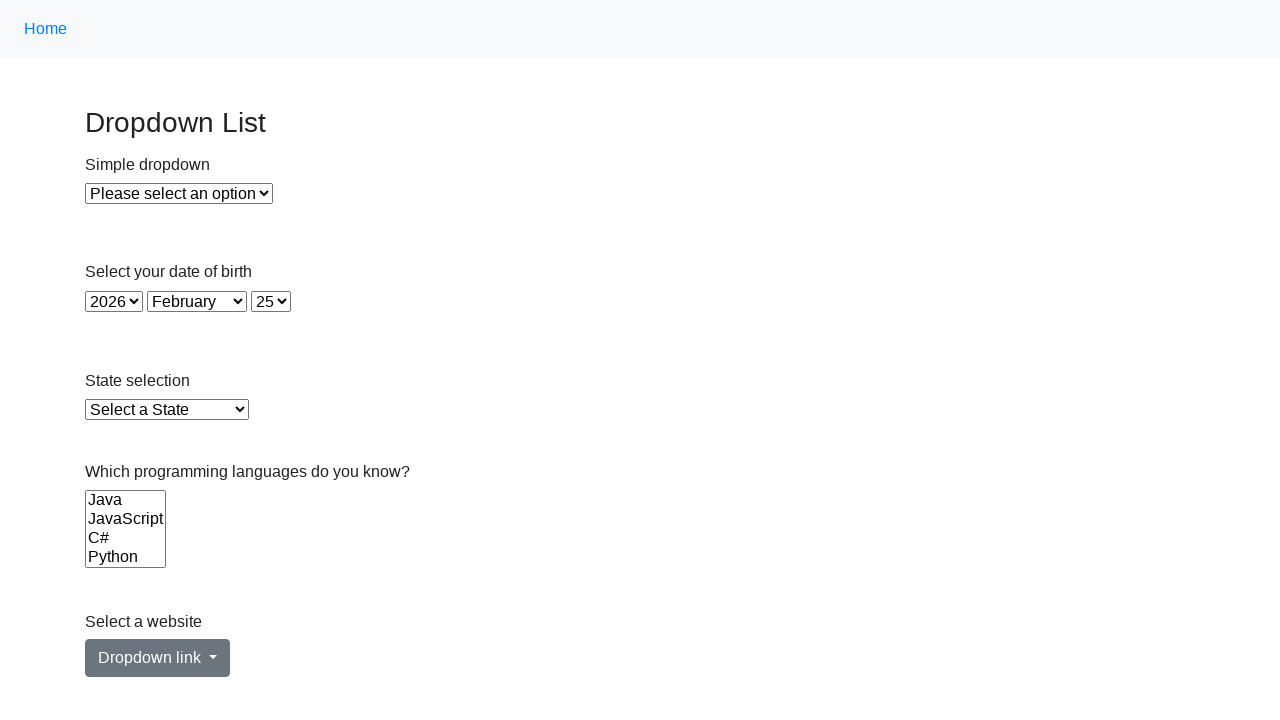

Located the state dropdown element
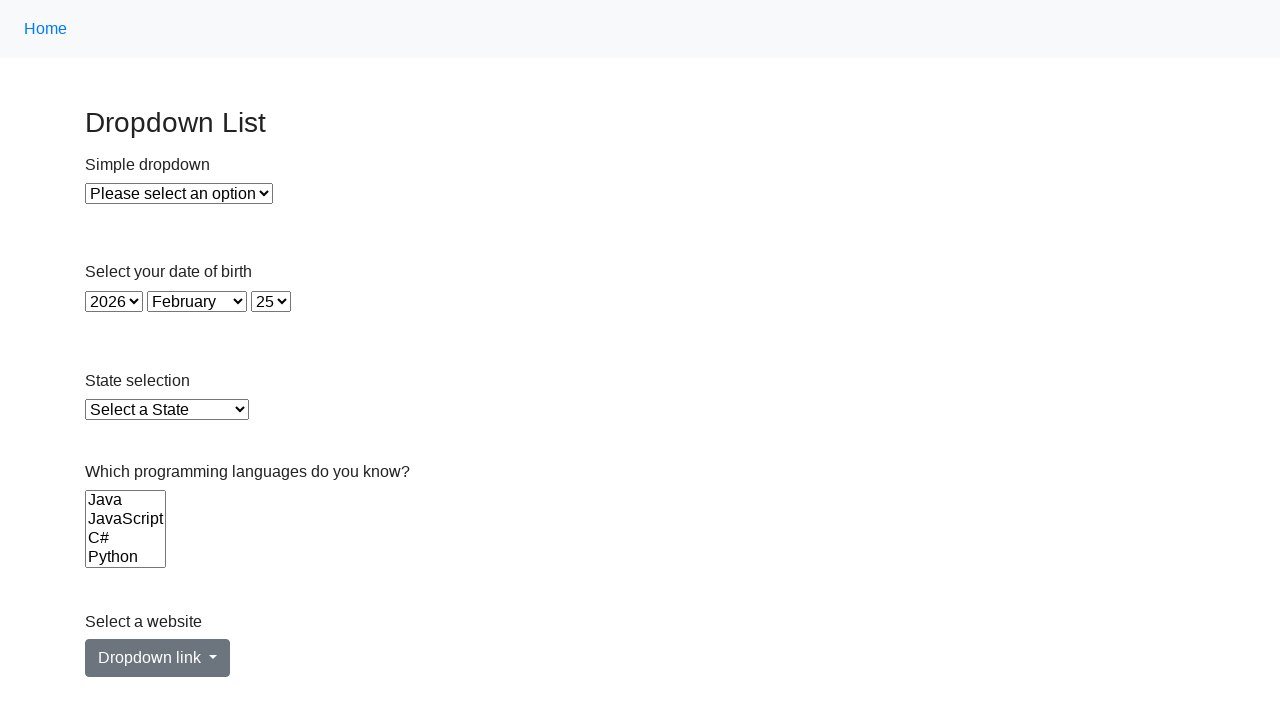

Selected Illinois from dropdown using visible text on select#state
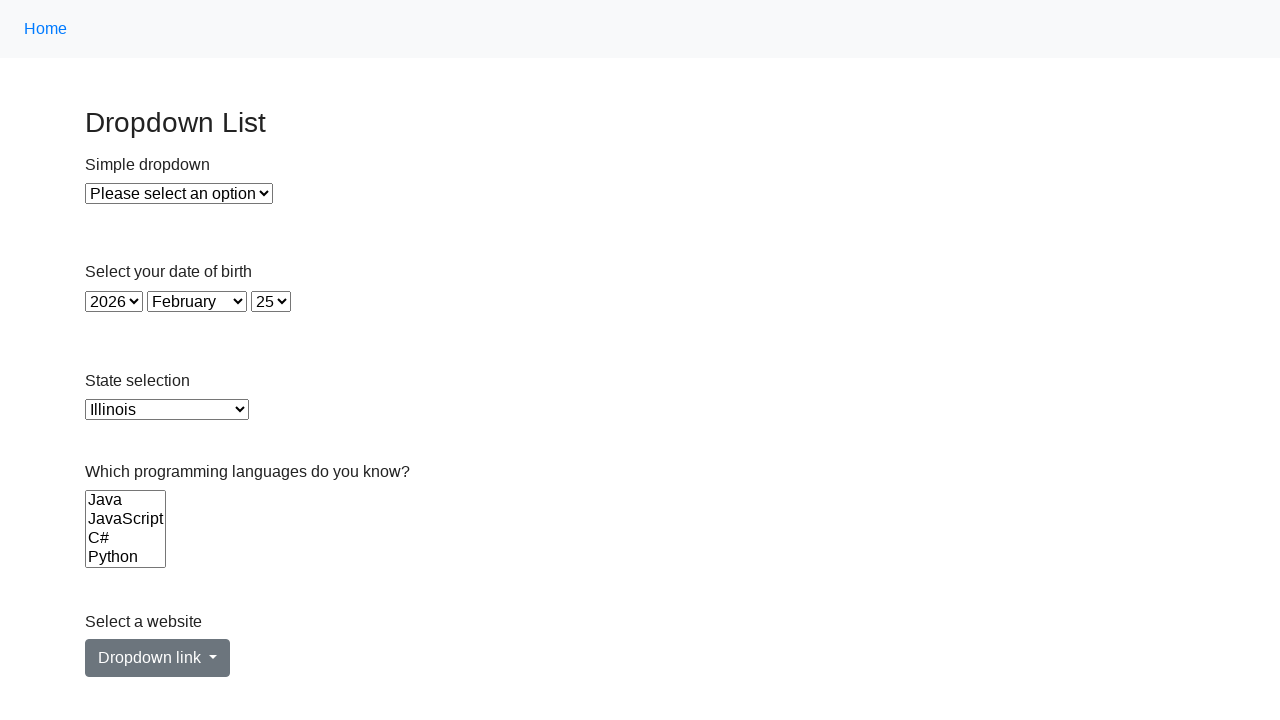

Selected Virginia from dropdown using value attribute on select#state
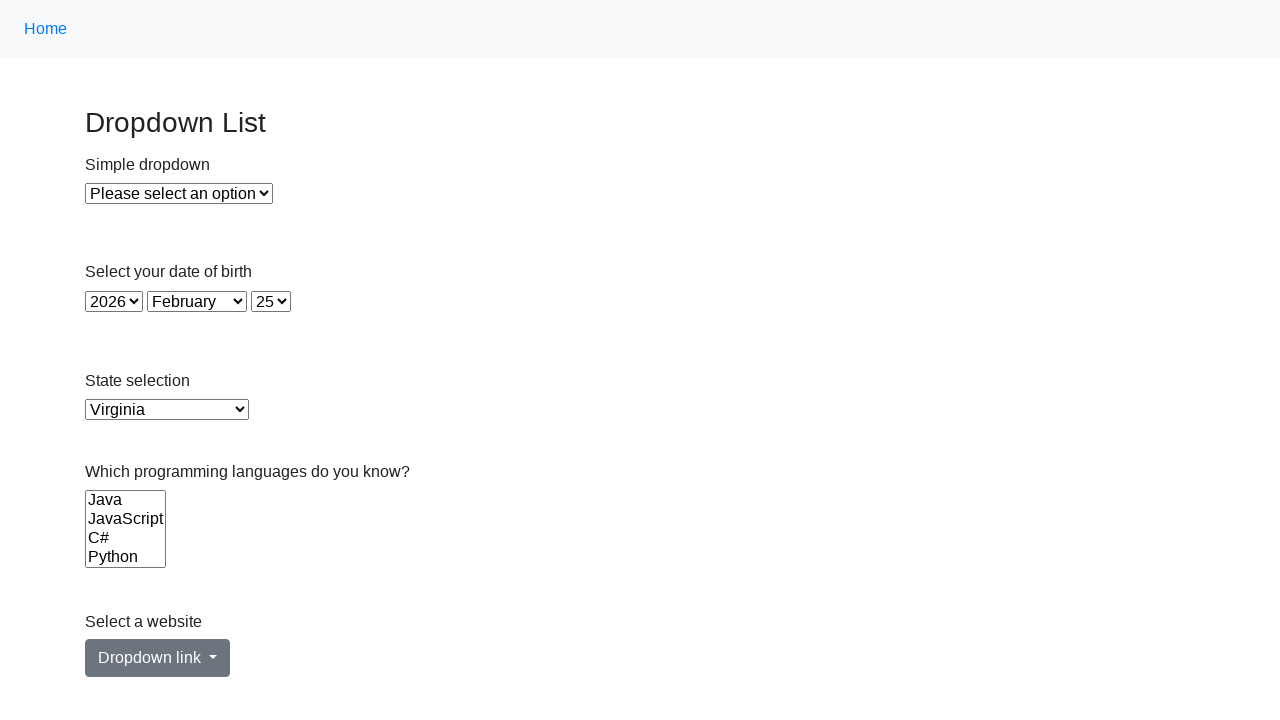

Selected California from dropdown using index 5 on select#state
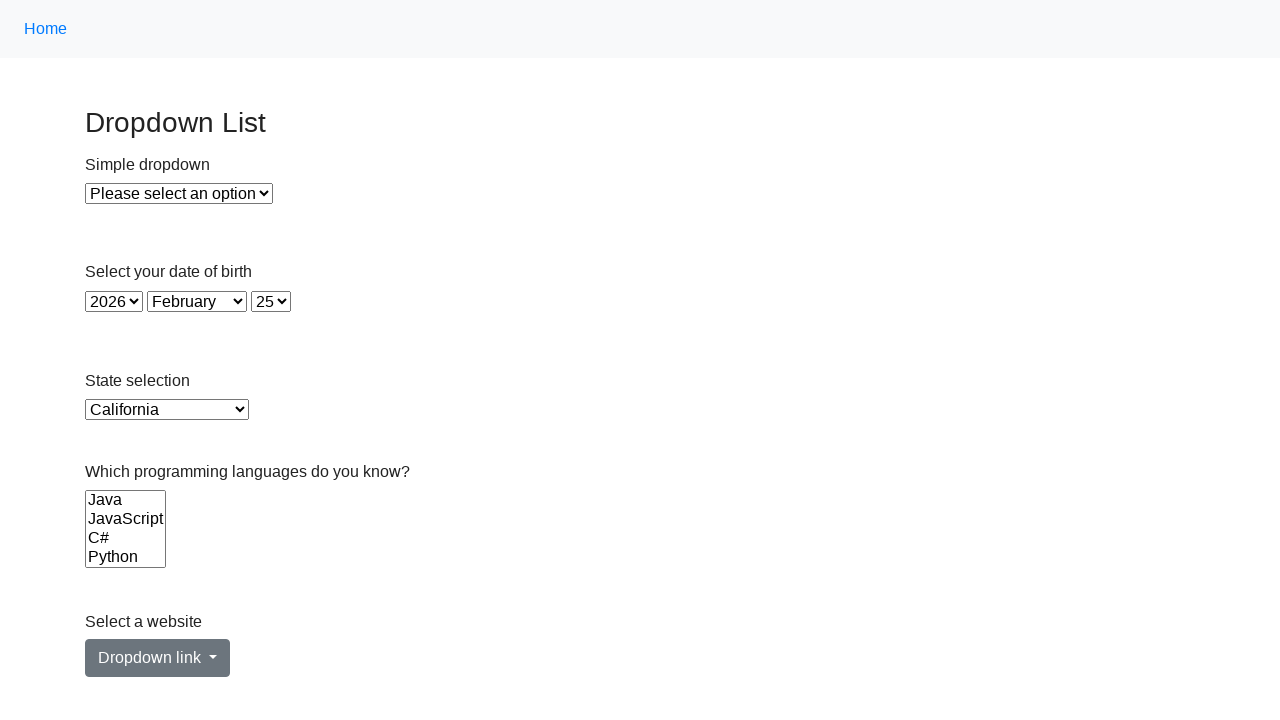

Verified that California is the final selected option
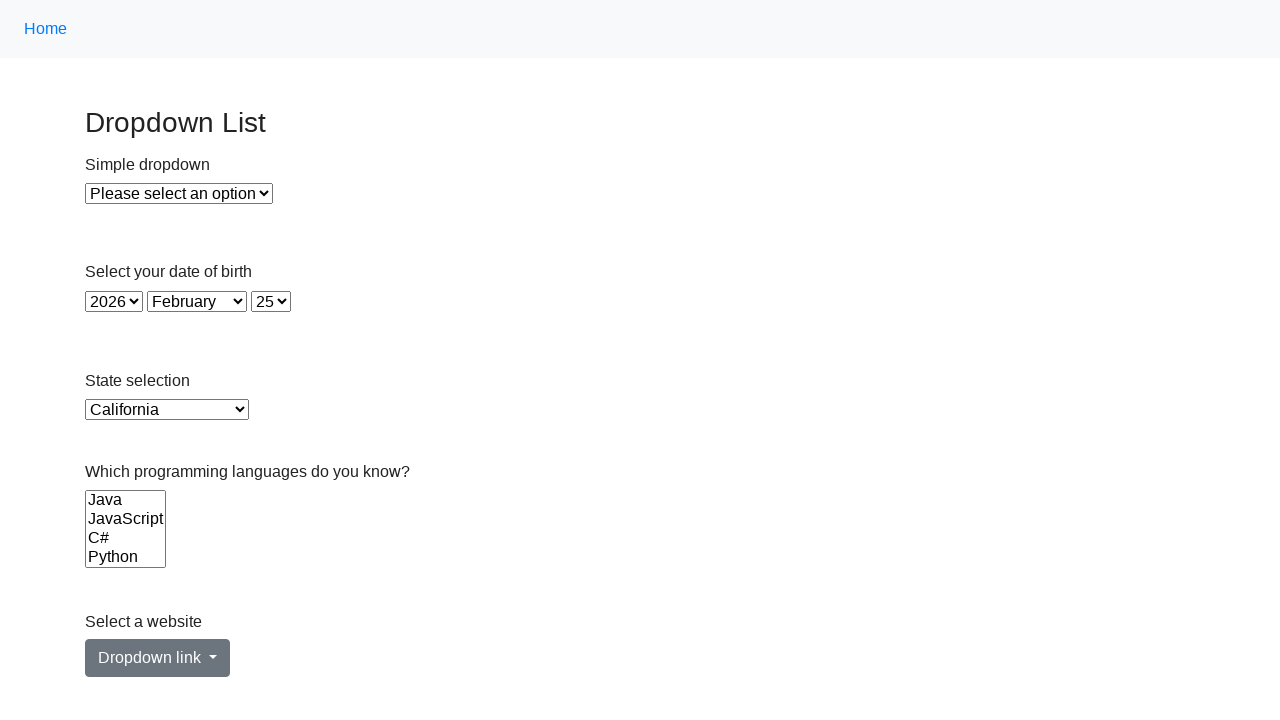

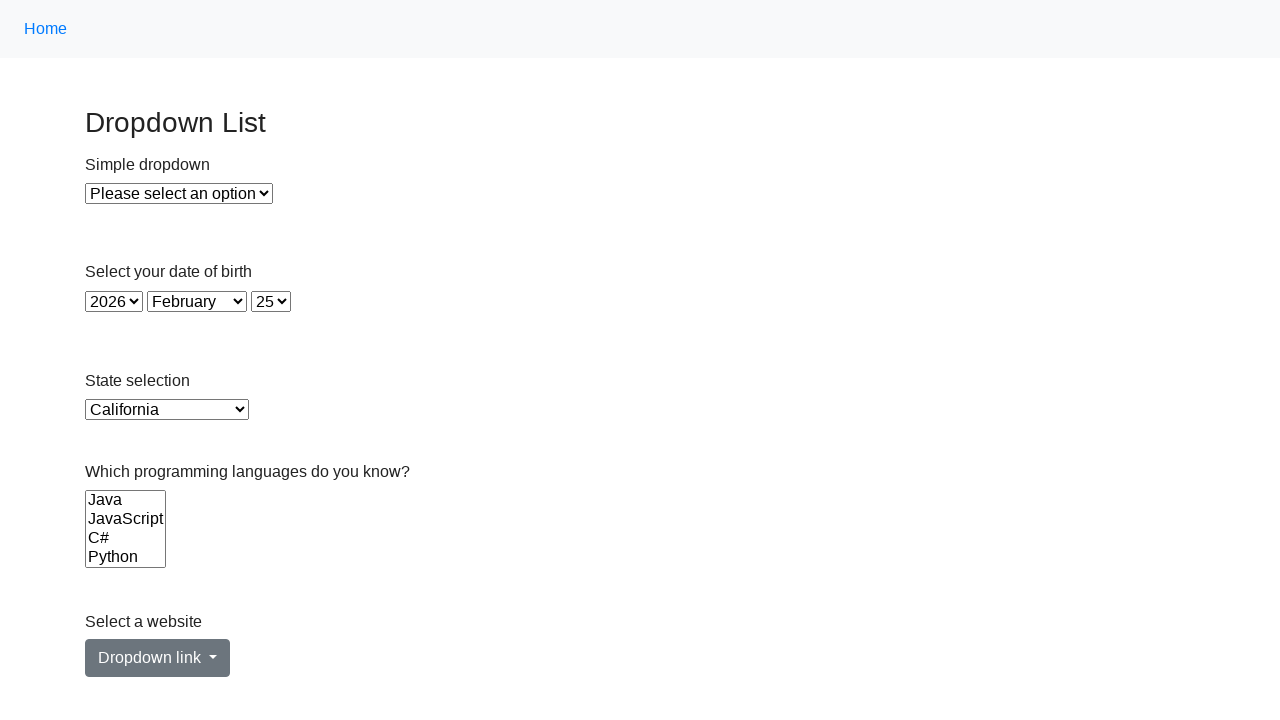